Tests YouTube search functionality by entering a search query "news" into the search input field

Starting URL: https://www.youtube.com/

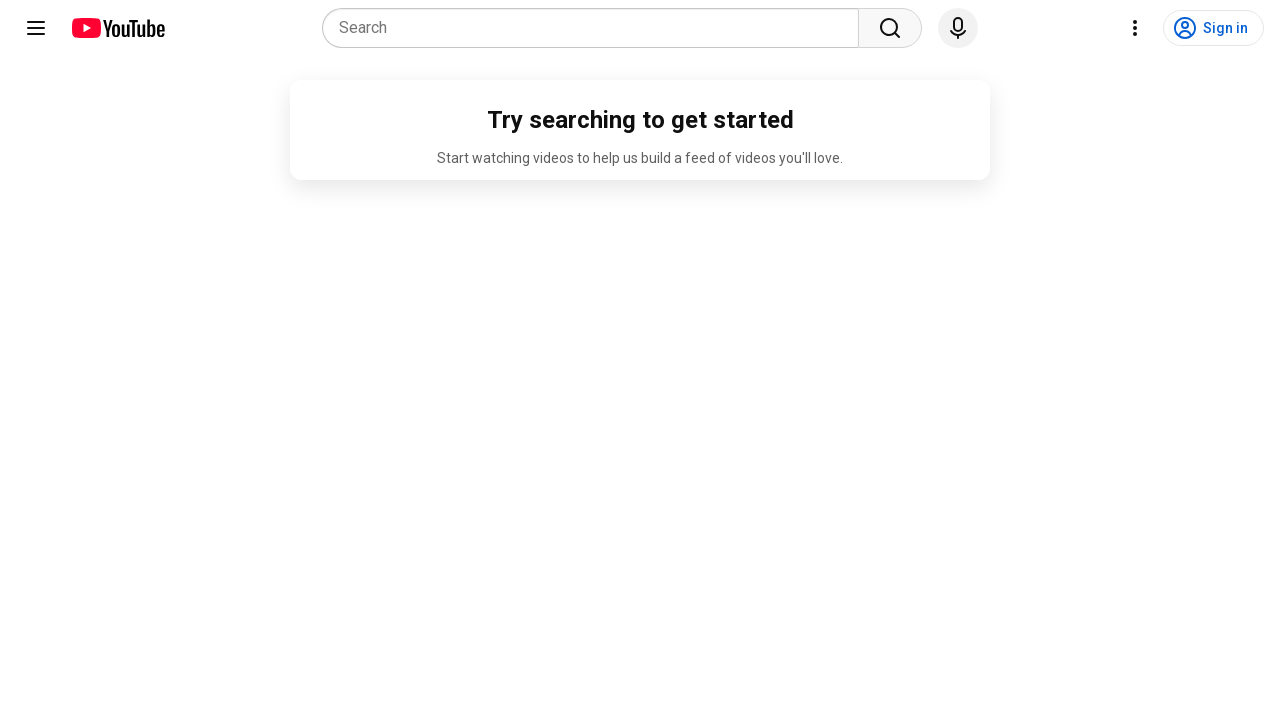

Filled YouTube search input field with 'news' on input[name='search_query']
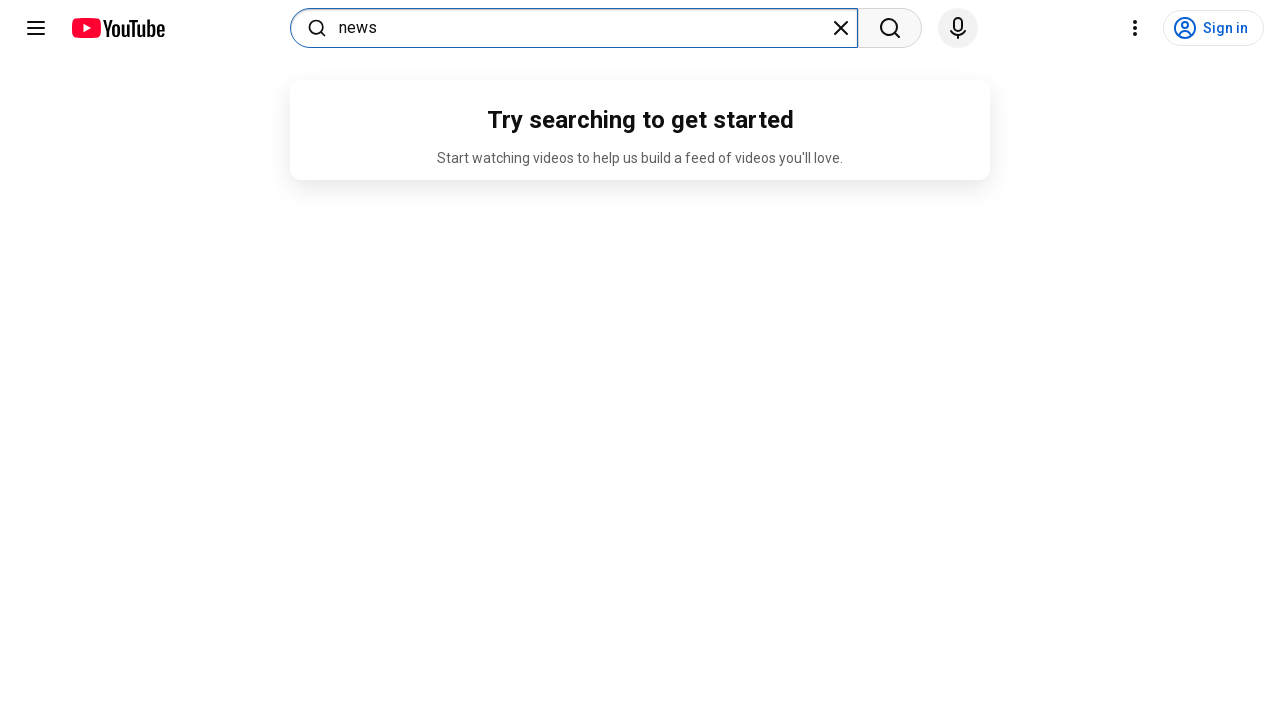

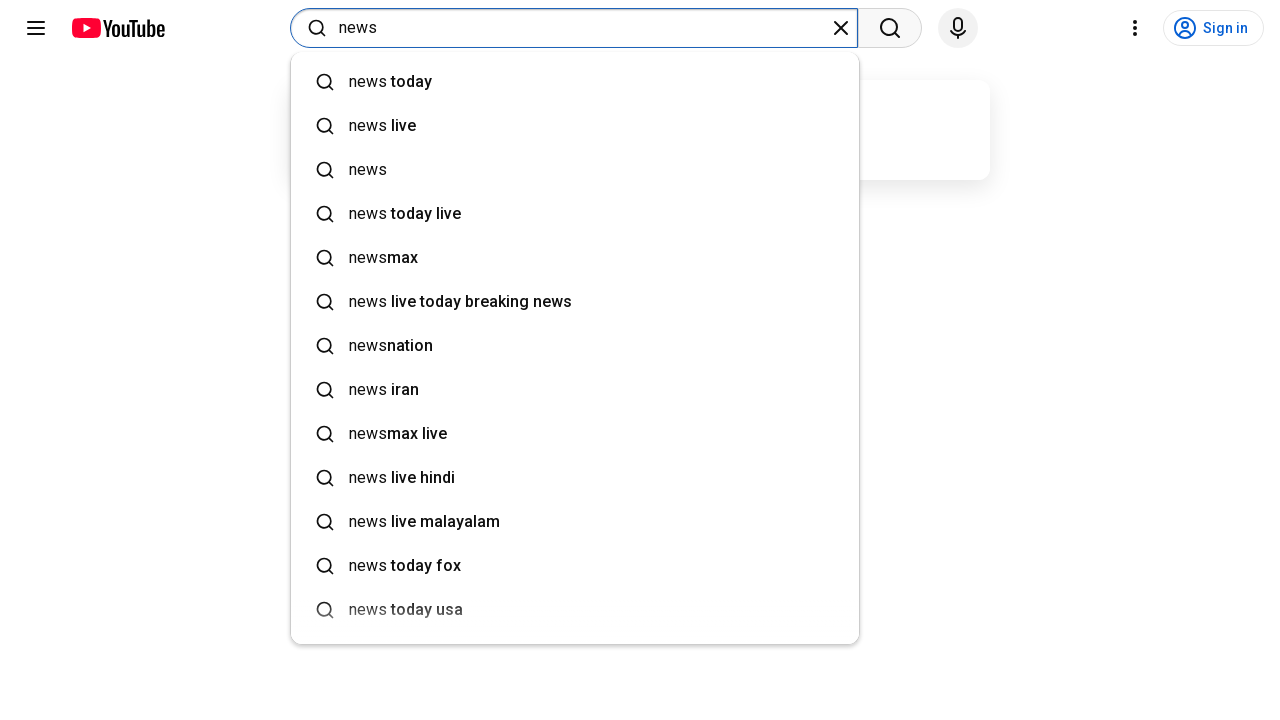